Tests that the browser back button works correctly with todo filters

Starting URL: https://demo.playwright.dev/todomvc

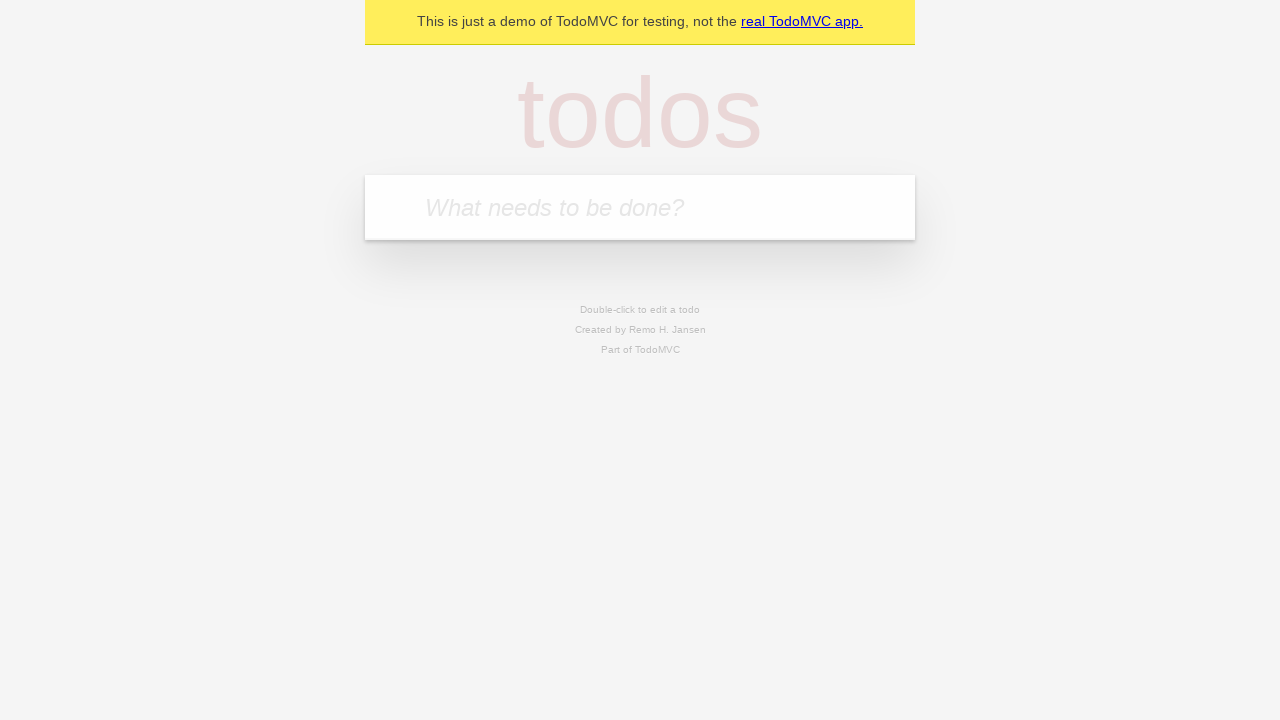

Filled todo input with 'buy some cheese' on internal:attr=[placeholder="What needs to be done?"i]
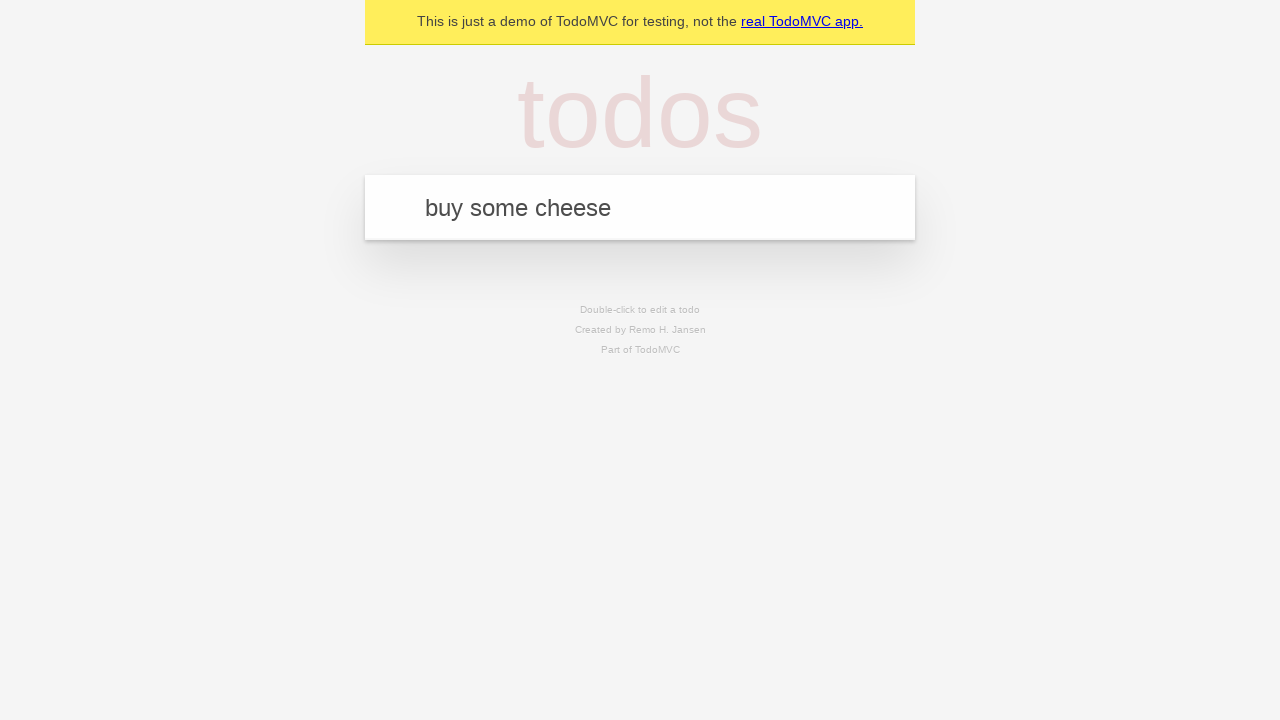

Pressed Enter to create todo 'buy some cheese' on internal:attr=[placeholder="What needs to be done?"i]
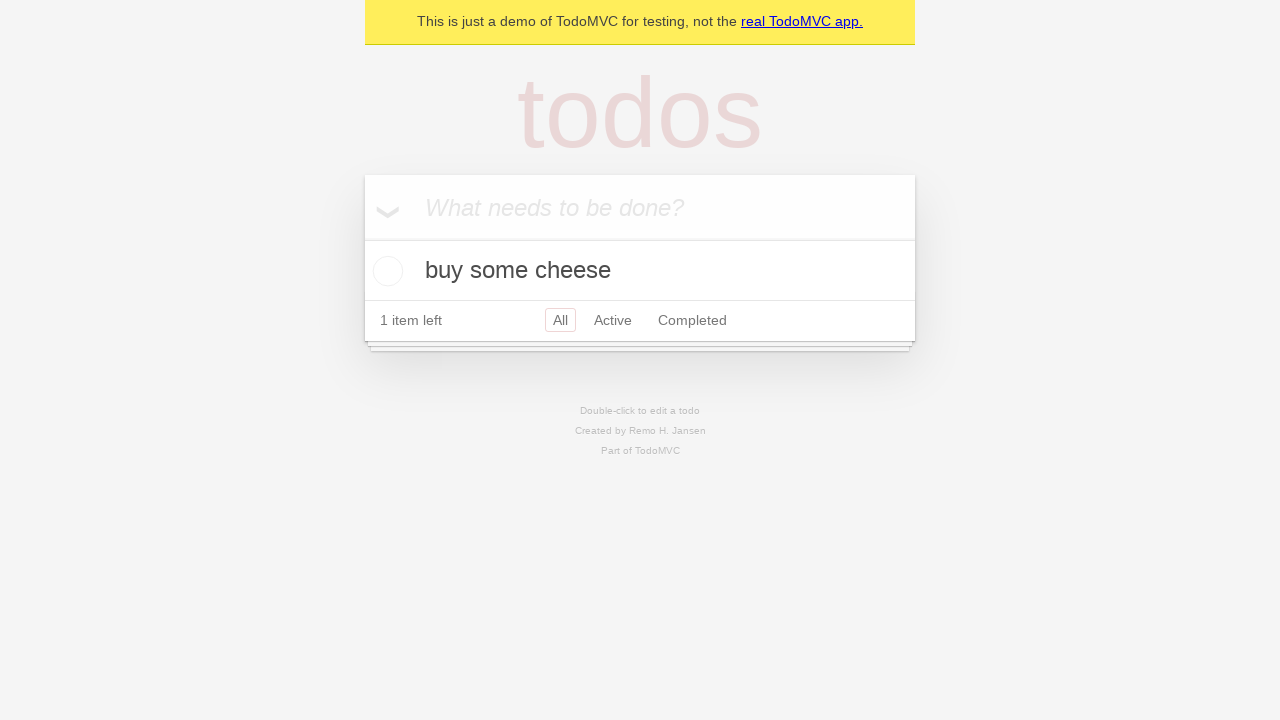

Filled todo input with 'feed the cat' on internal:attr=[placeholder="What needs to be done?"i]
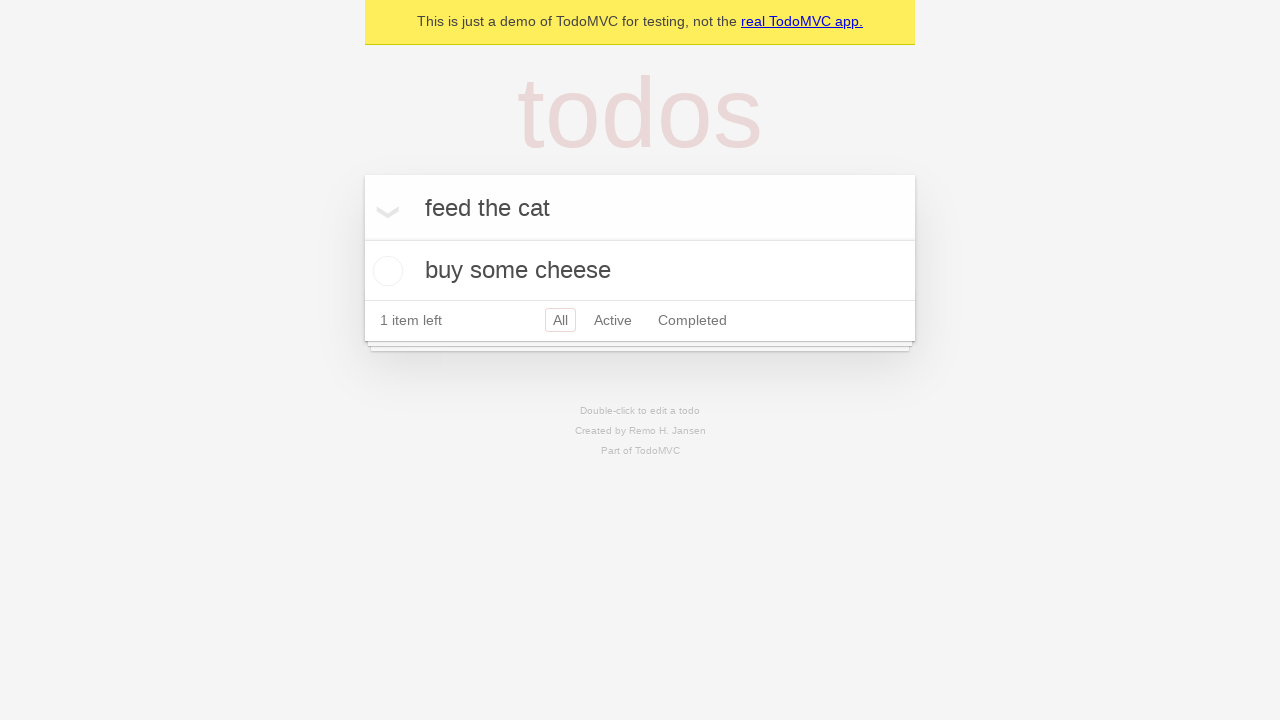

Pressed Enter to create todo 'feed the cat' on internal:attr=[placeholder="What needs to be done?"i]
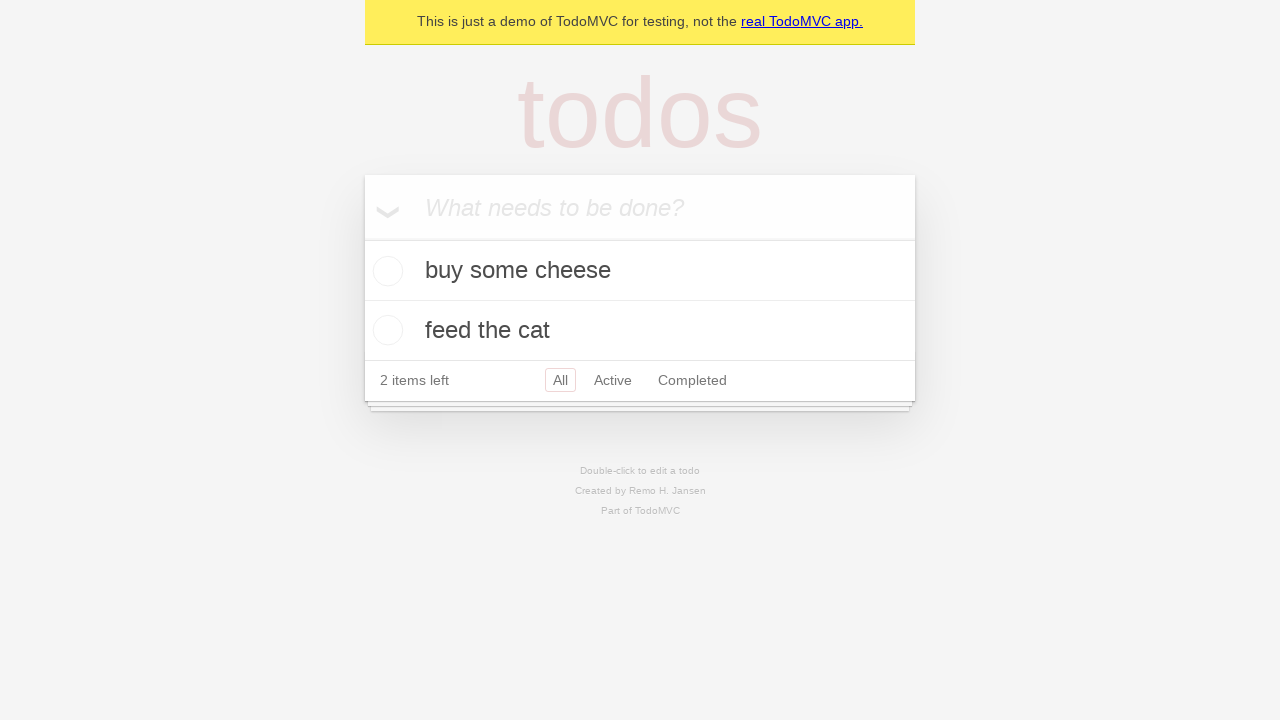

Filled todo input with 'book a doctors appointment' on internal:attr=[placeholder="What needs to be done?"i]
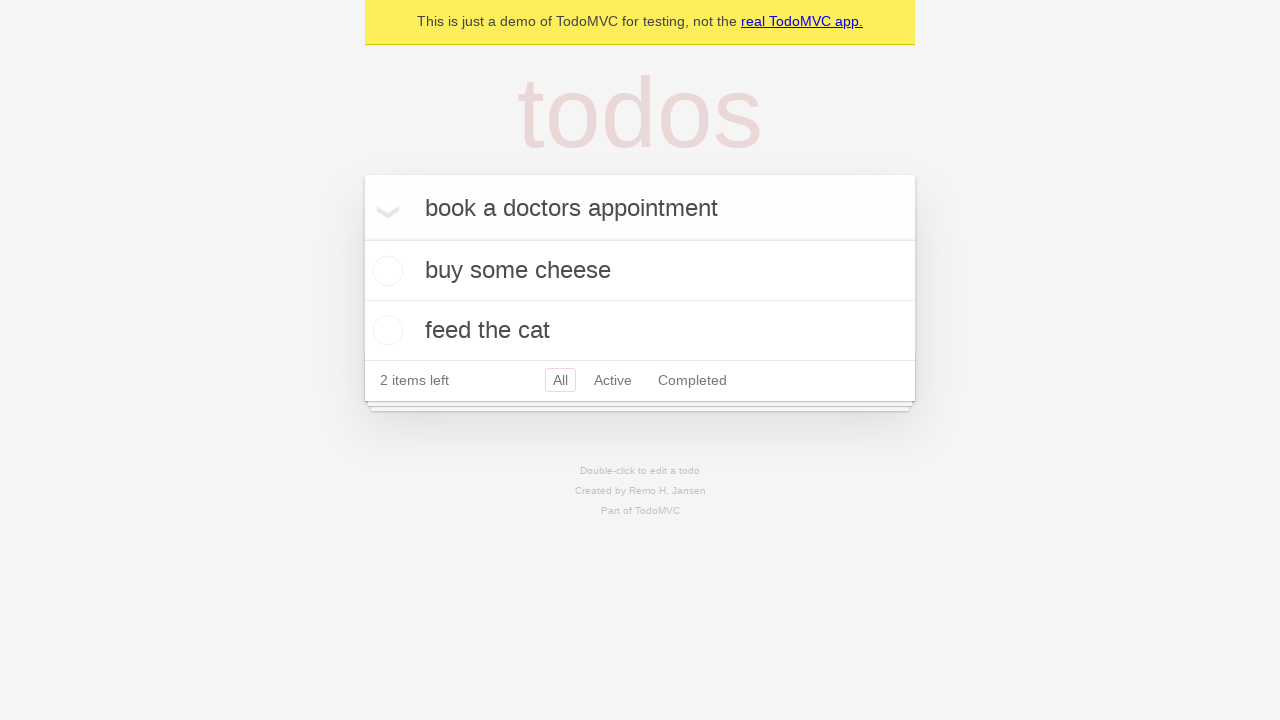

Pressed Enter to create todo 'book a doctors appointment' on internal:attr=[placeholder="What needs to be done?"i]
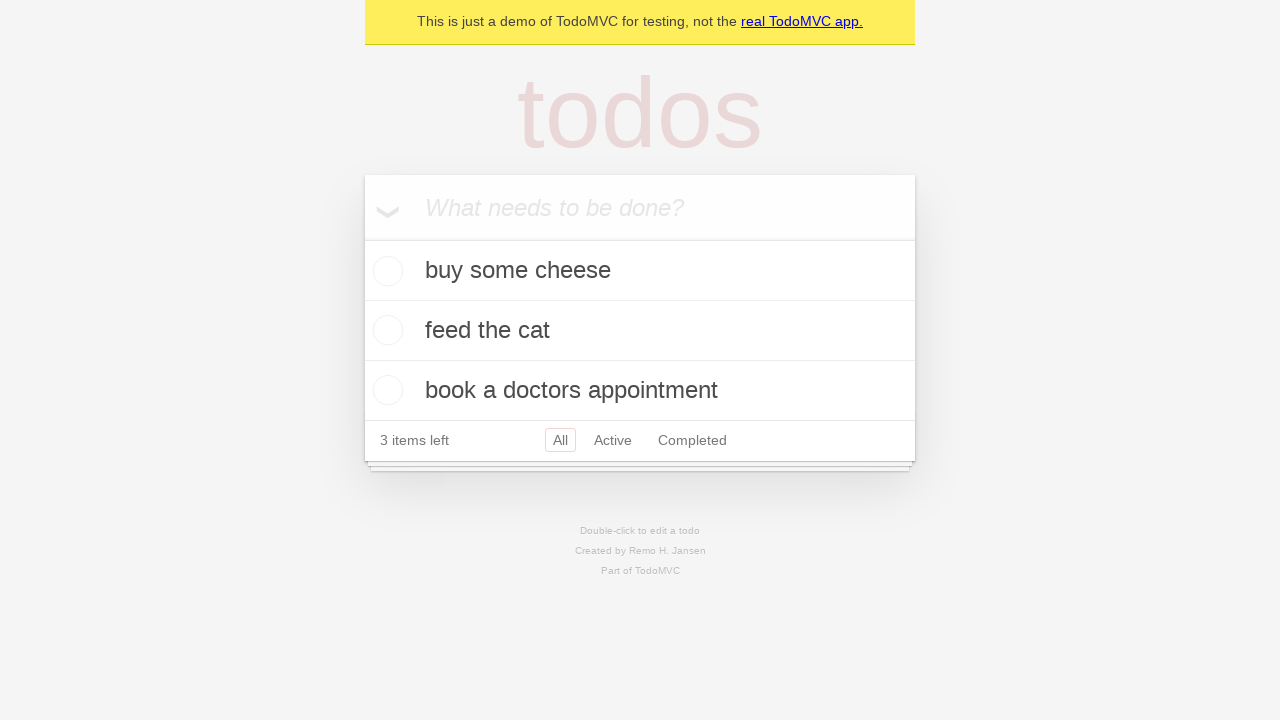

Checked the second todo item (feed the cat) at (385, 330) on internal:testid=[data-testid="todo-item"s] >> nth=1 >> internal:role=checkbox
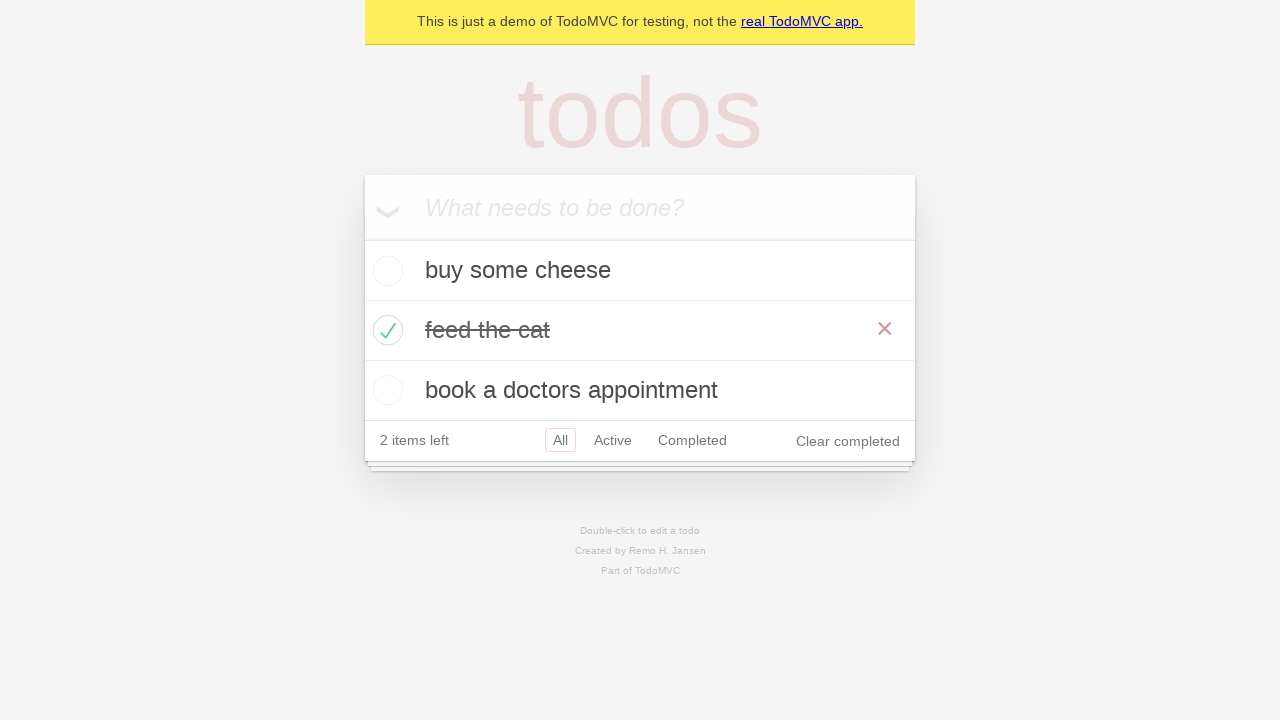

Clicked 'All' filter at (560, 440) on internal:role=link[name="All"i]
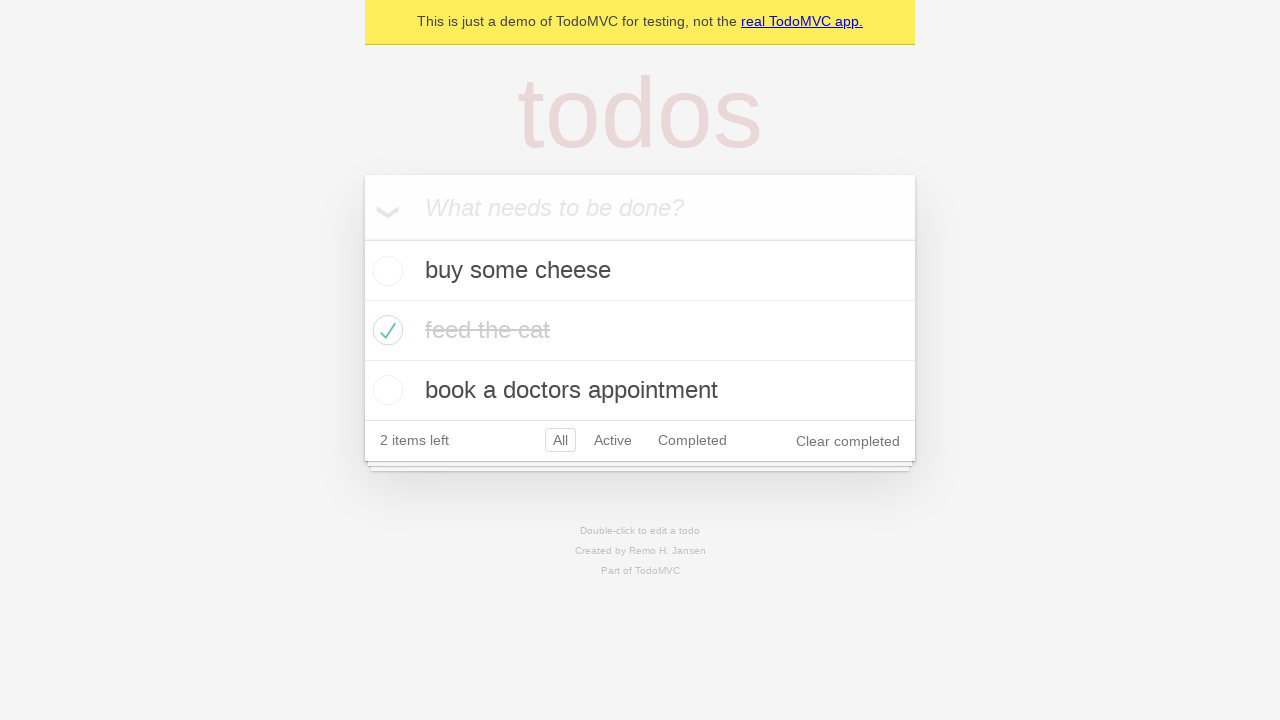

Clicked 'Active' filter at (613, 440) on internal:role=link[name="Active"i]
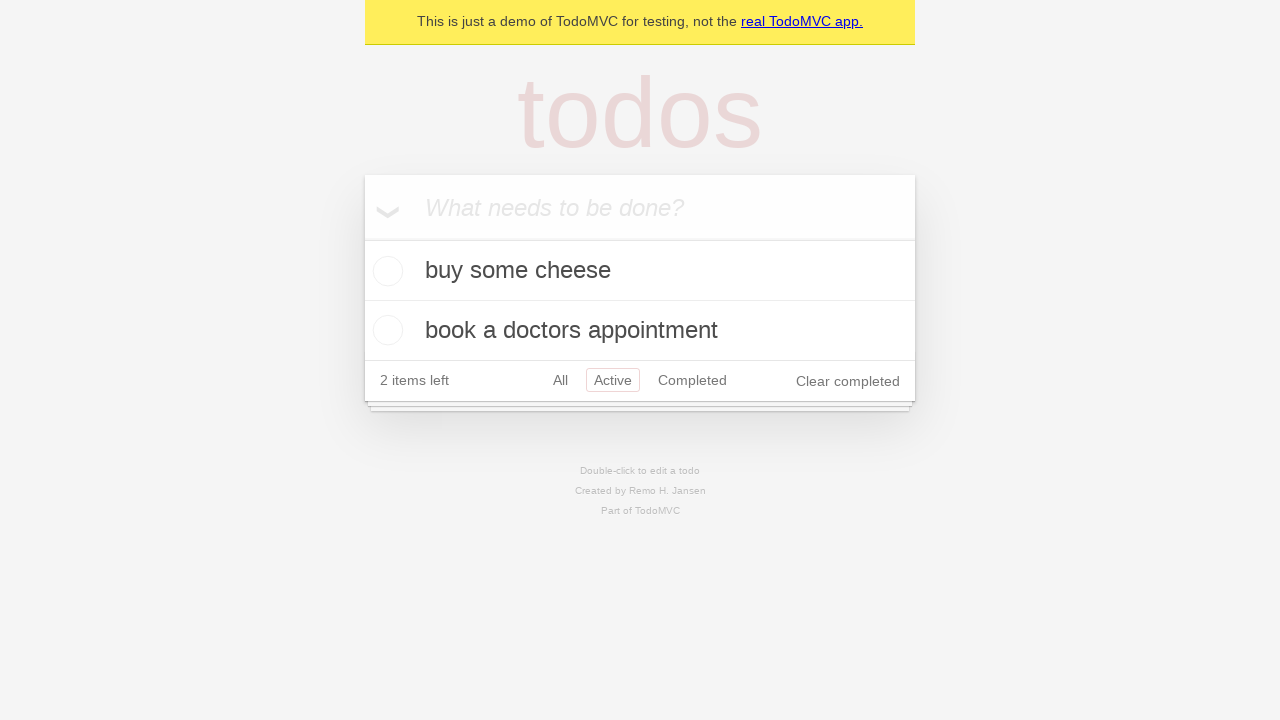

Clicked 'Completed' filter at (692, 380) on internal:role=link[name="Completed"i]
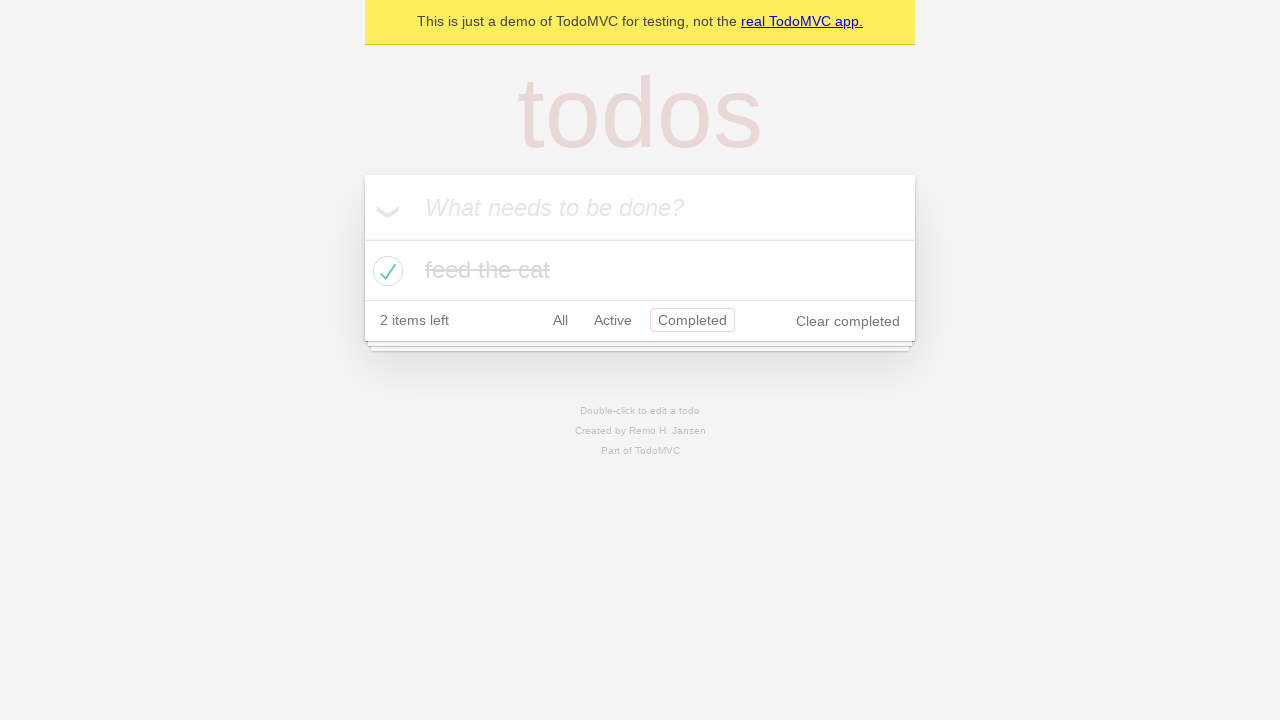

Navigated back using browser back button to 'Active' filter
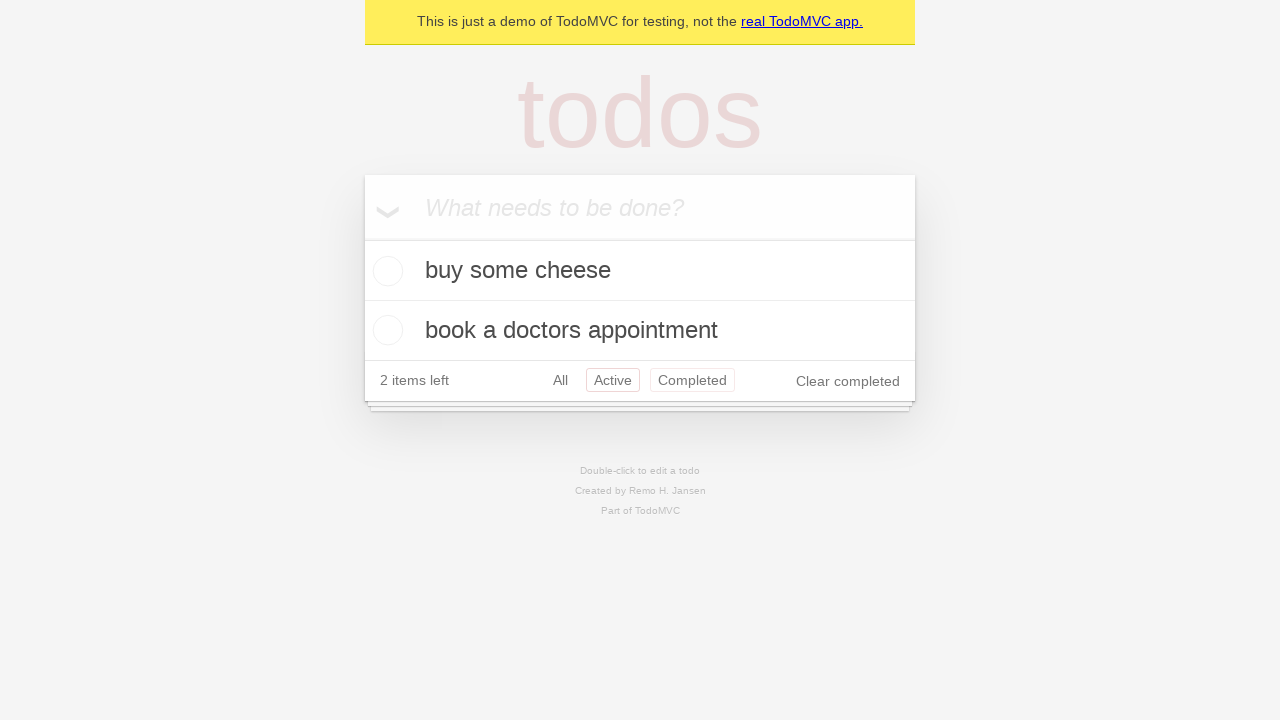

Navigated back using browser back button to 'All' filter
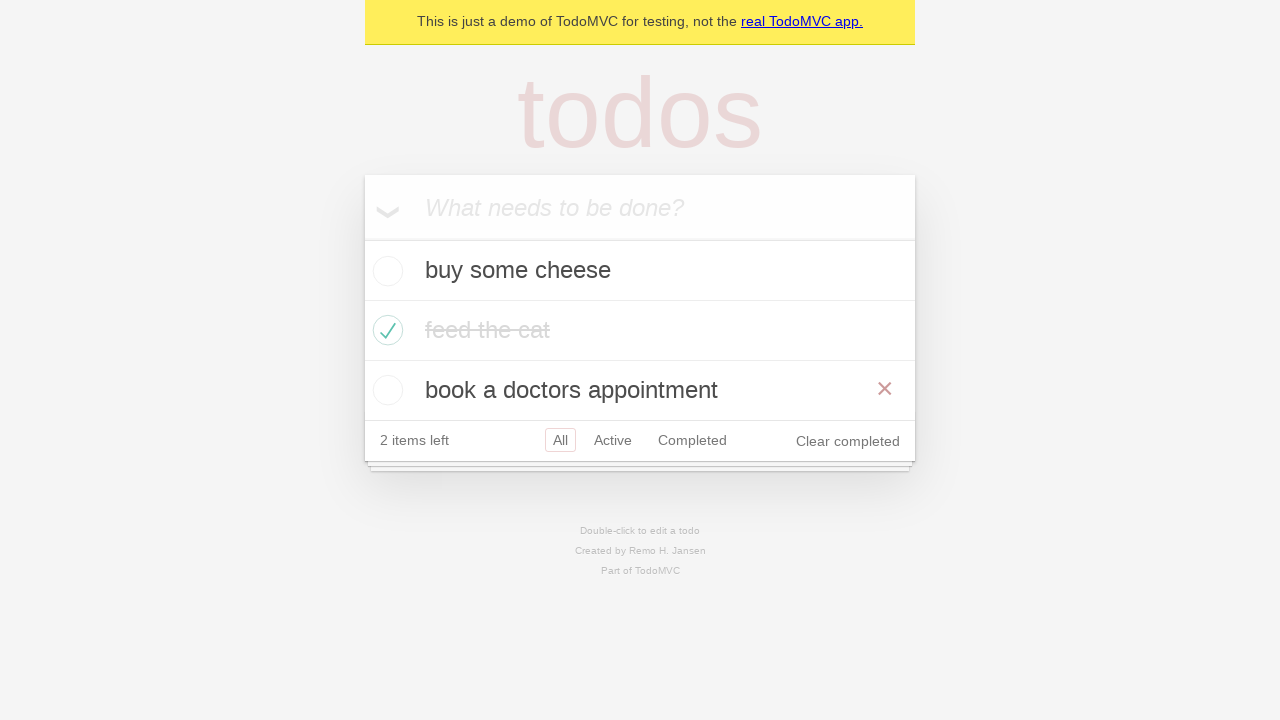

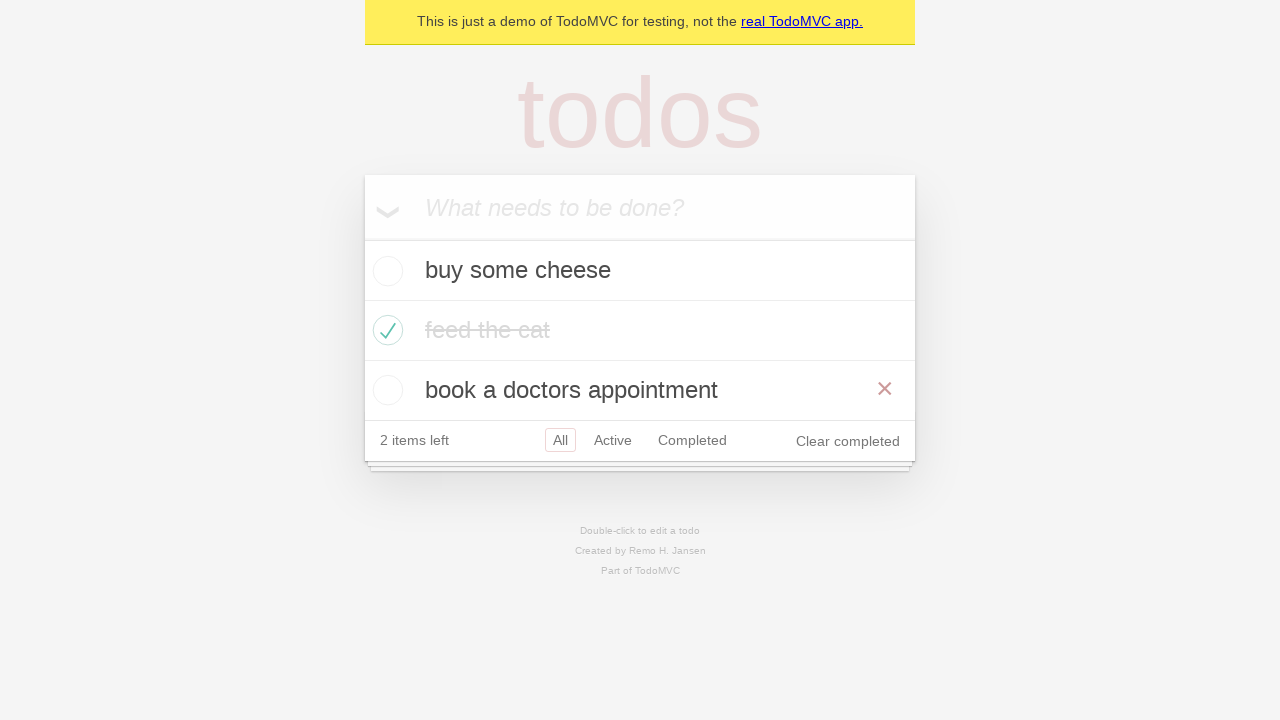